Tests a multiple search dropdown component by clicking to open it, selecting all available options, and then removing all selected items by clicking the delete icons

Starting URL: https://semantic-ui.com/modules/dropdown.html

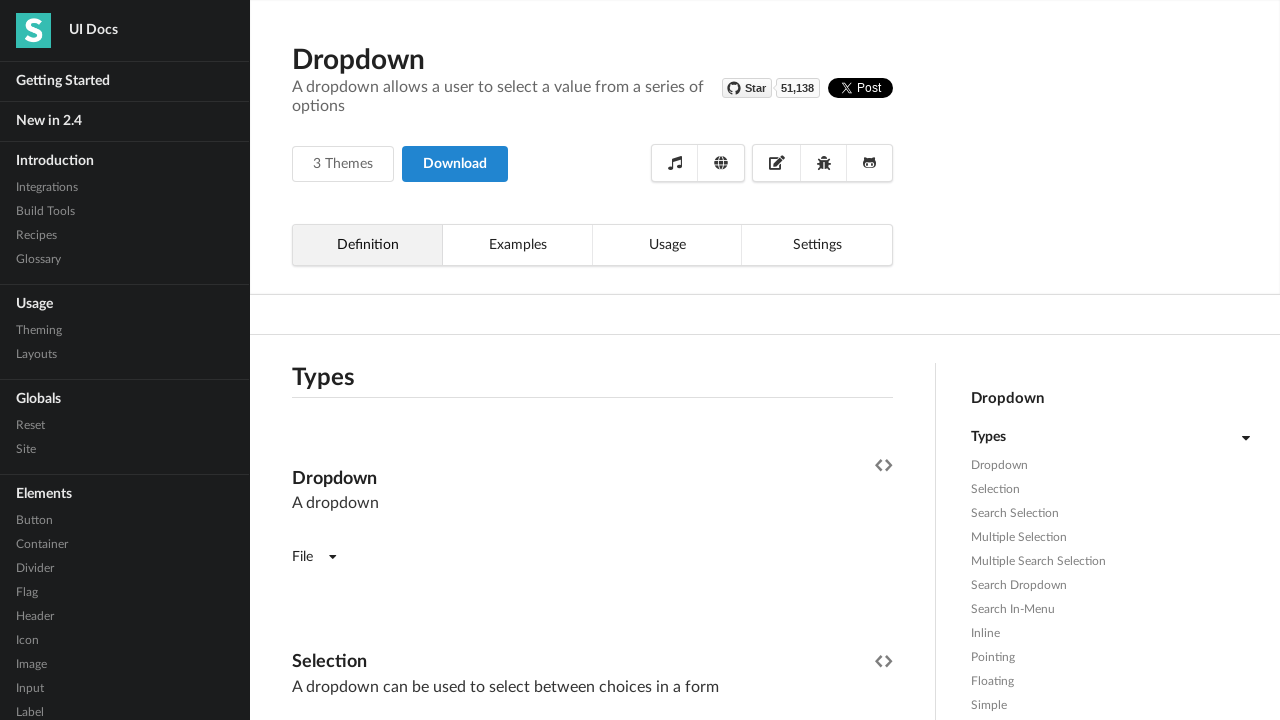

Clicked on multiple search dropdown to open it at (345, 360) on (//div[contains(@class,'multiple search')])[2]/descendant::div[1]
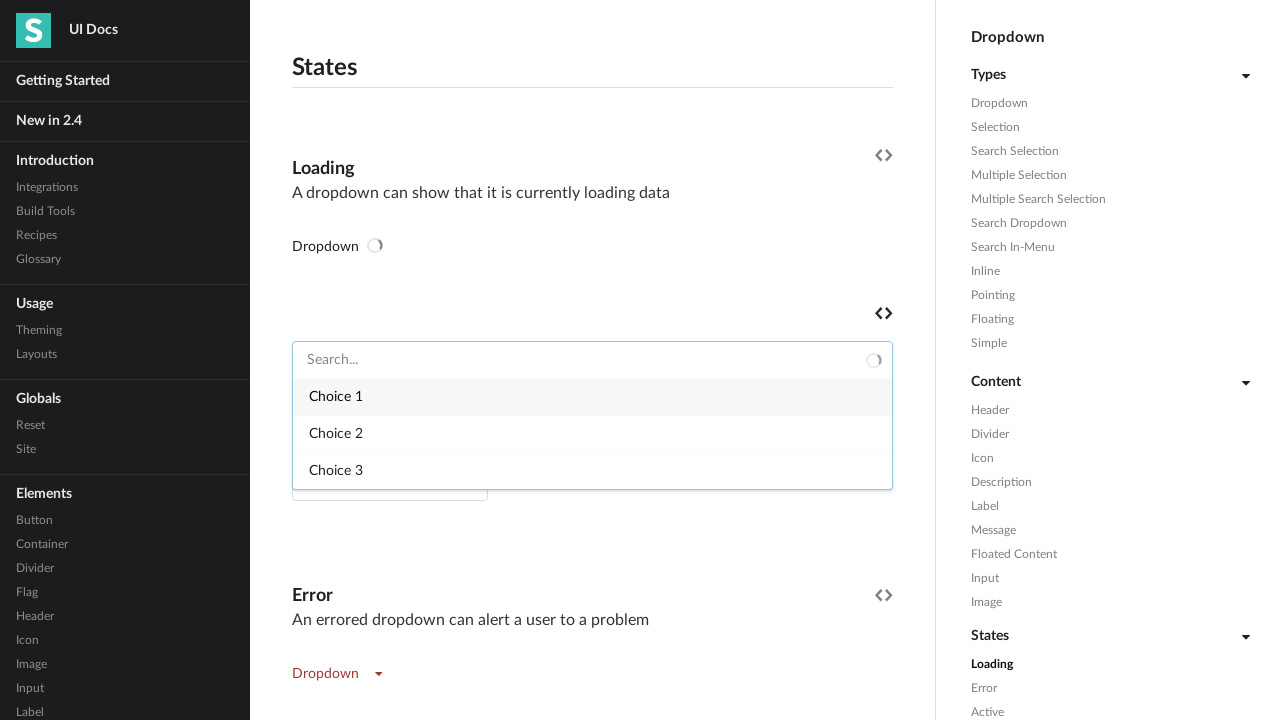

Dropdown menu appeared with available options
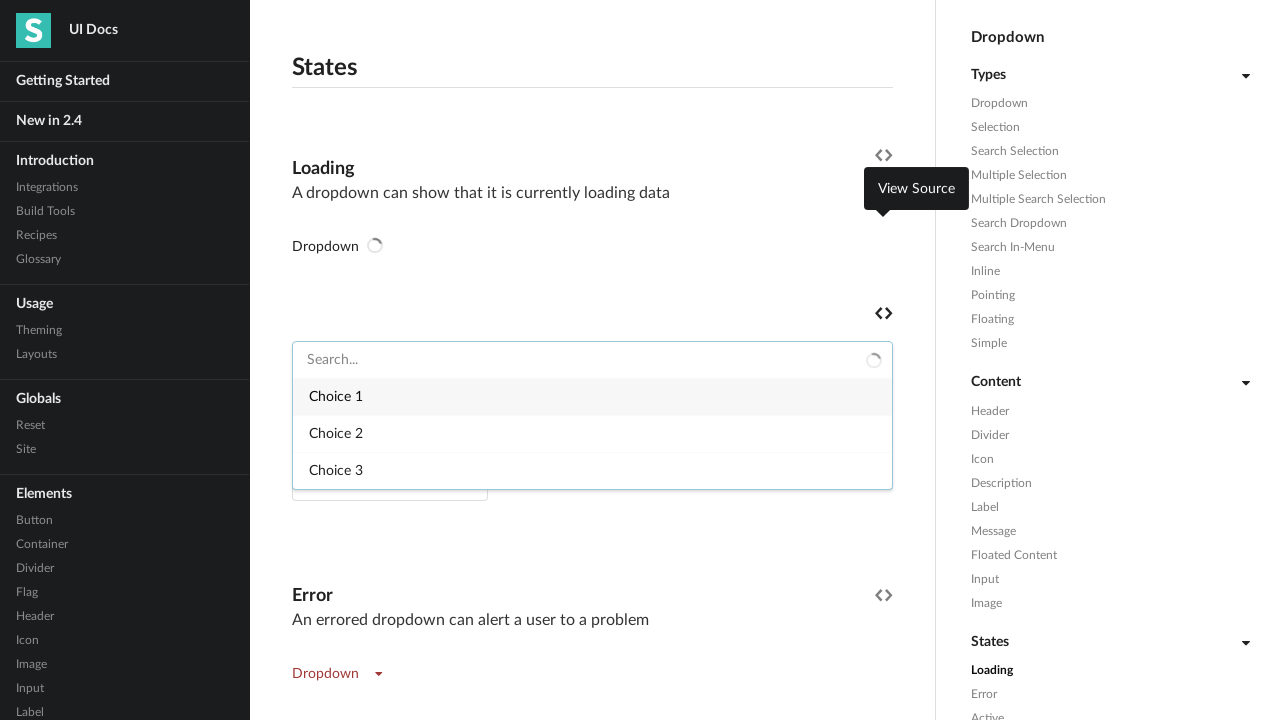

Selected option 1 from dropdown menu at (592, 397) on (//div[contains(@class,'multiple search')])[2]/descendant::div[contains(@class,'
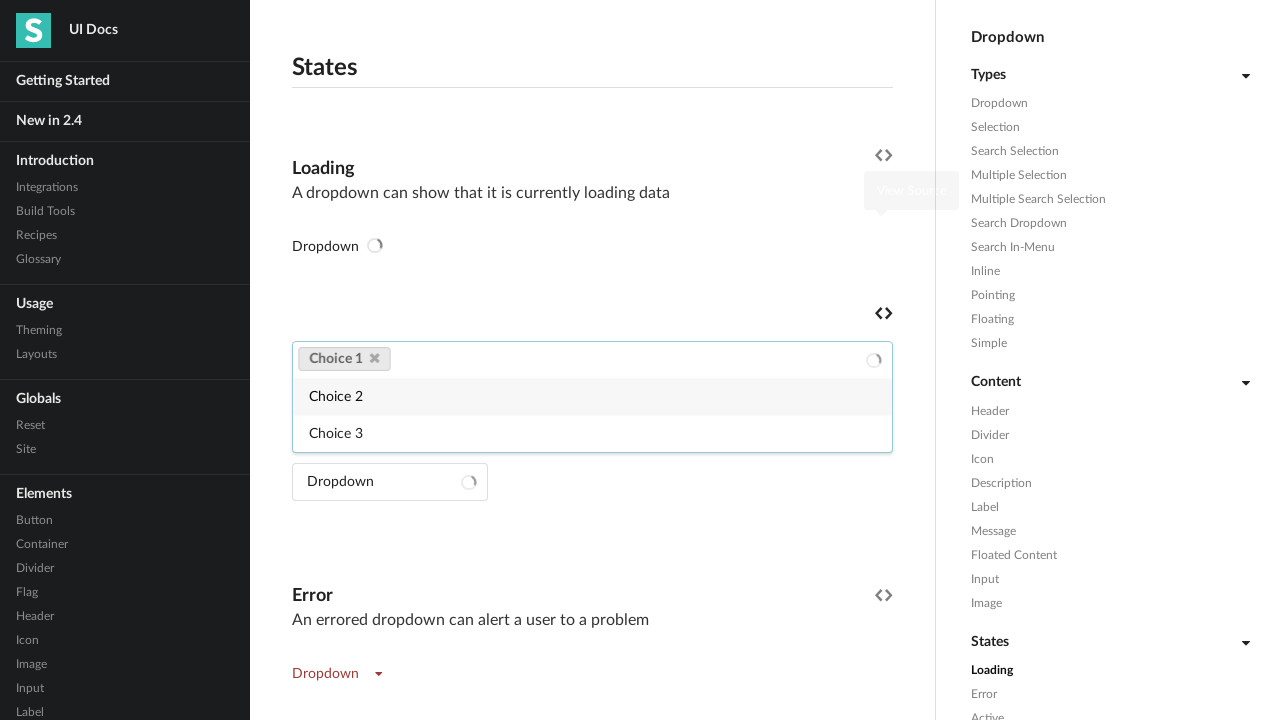

Waited 200ms for UI update after selecting option 1
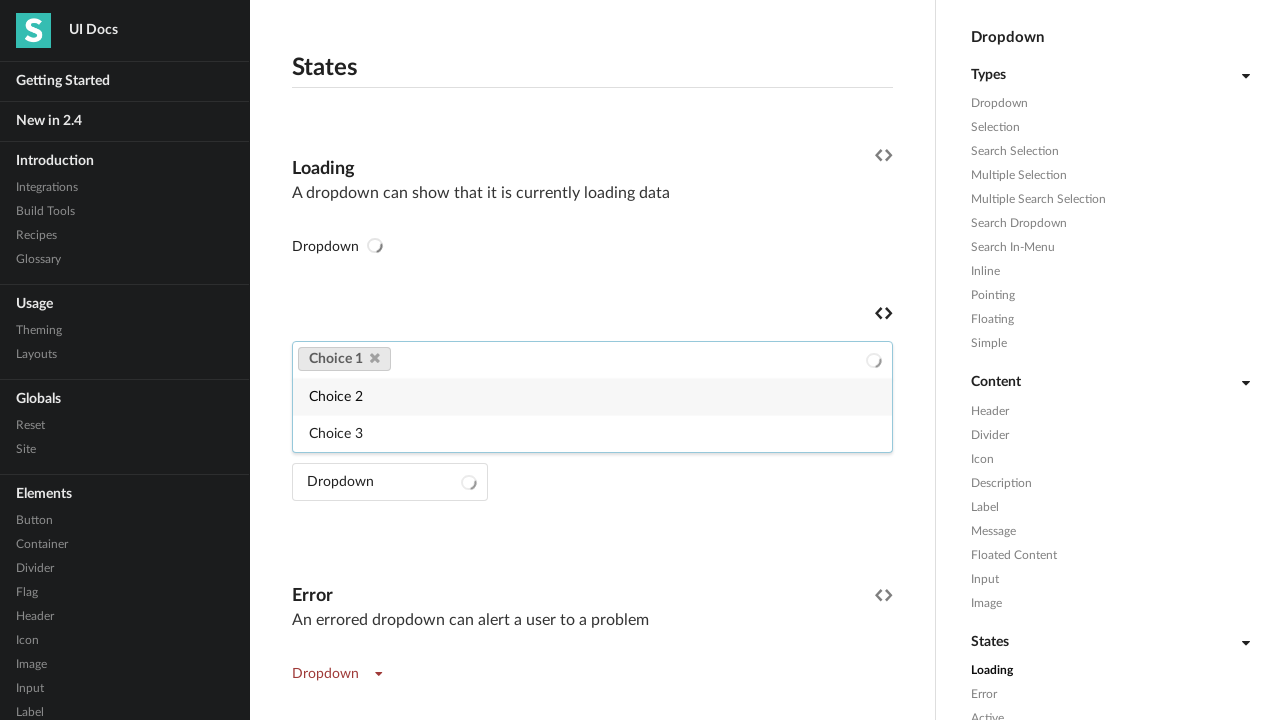

Clicked delete icon to remove selected item 1 at (374, 359) on (//div[contains(@class,'multiple search')])[2]/descendant::a/child::i[@class='de
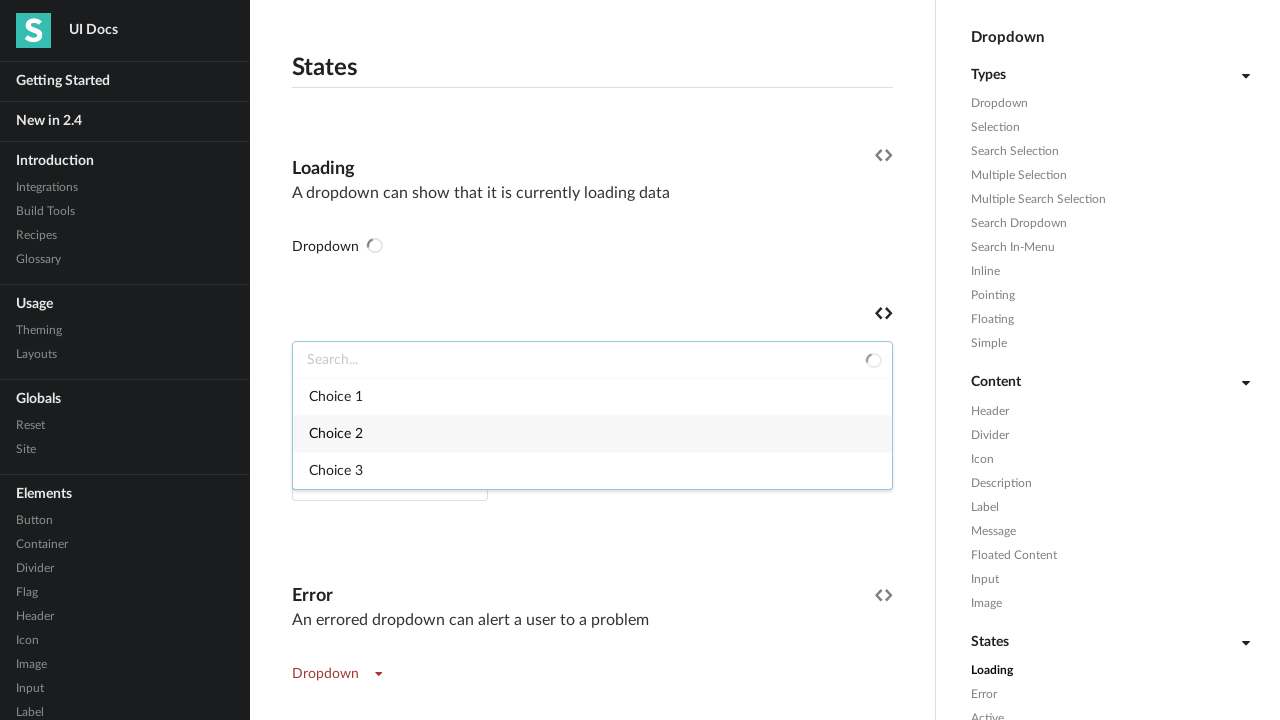

Waited 200ms for UI update after removing item 1
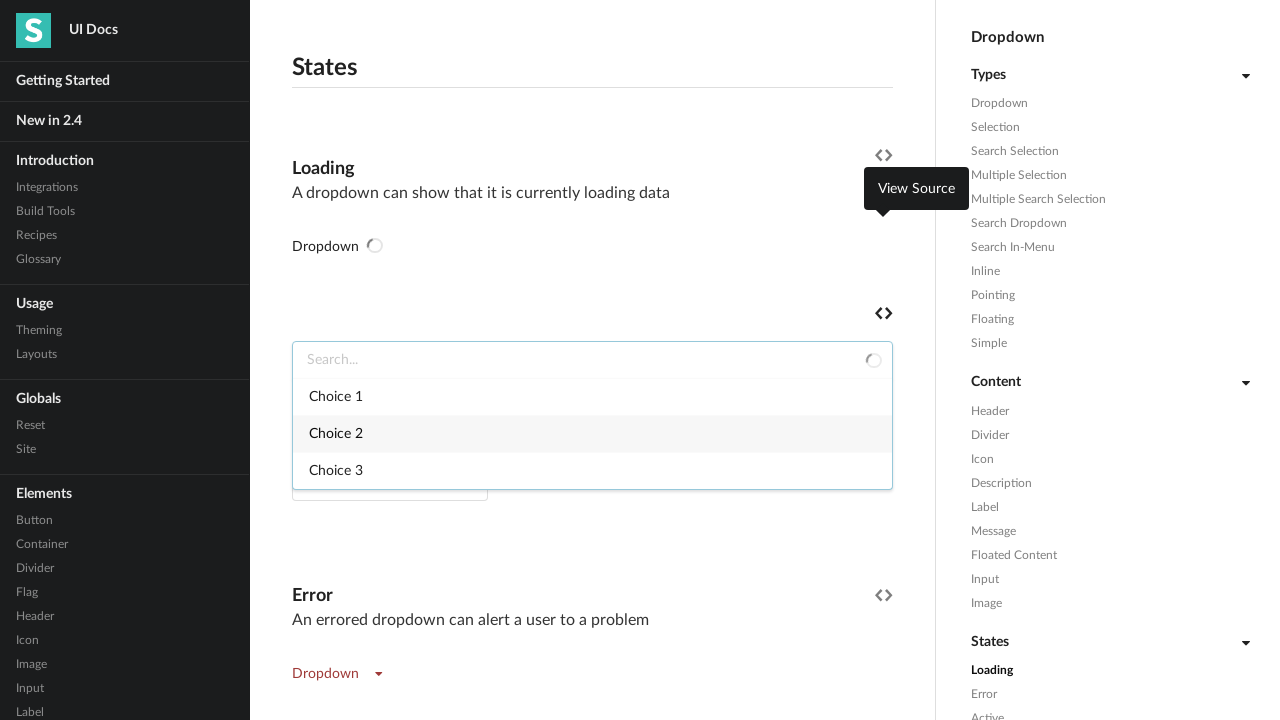

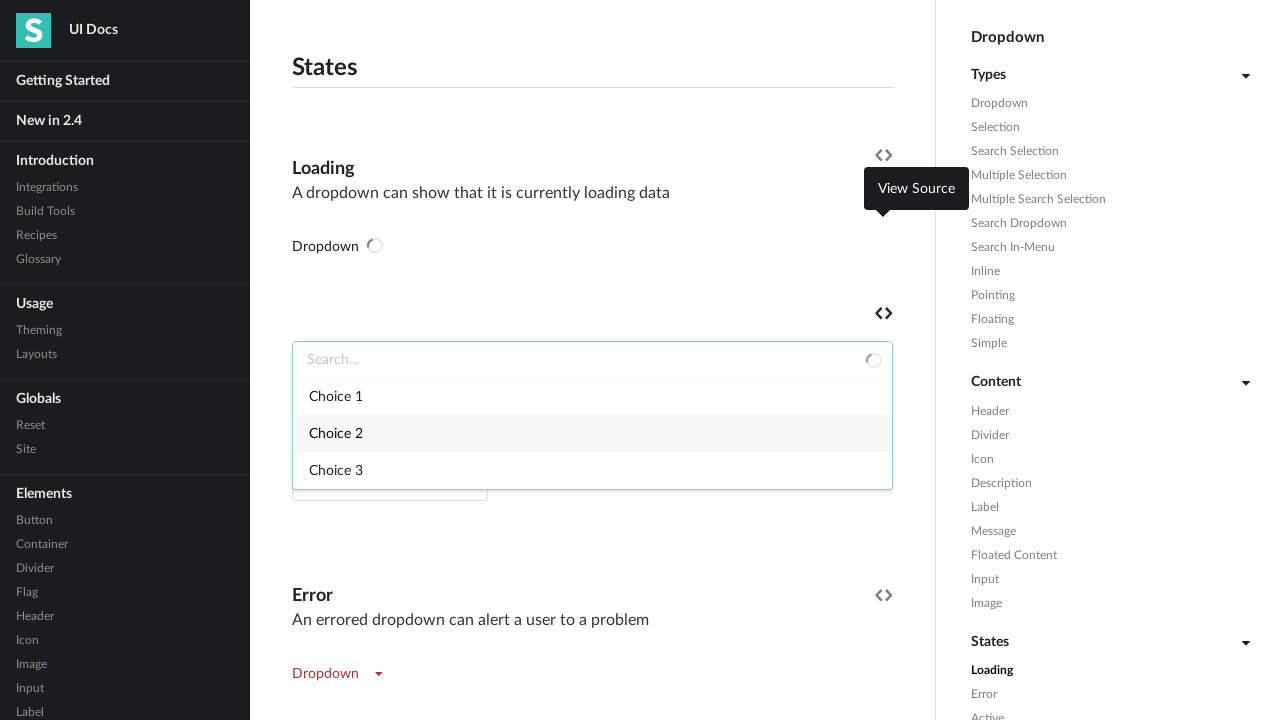